Tests the text input functionality on UI Testing Playground by typing a name into the text field, clicking the button, and verifying the button text updates to match the input.

Starting URL: http://uitestingplayground.com/textinput

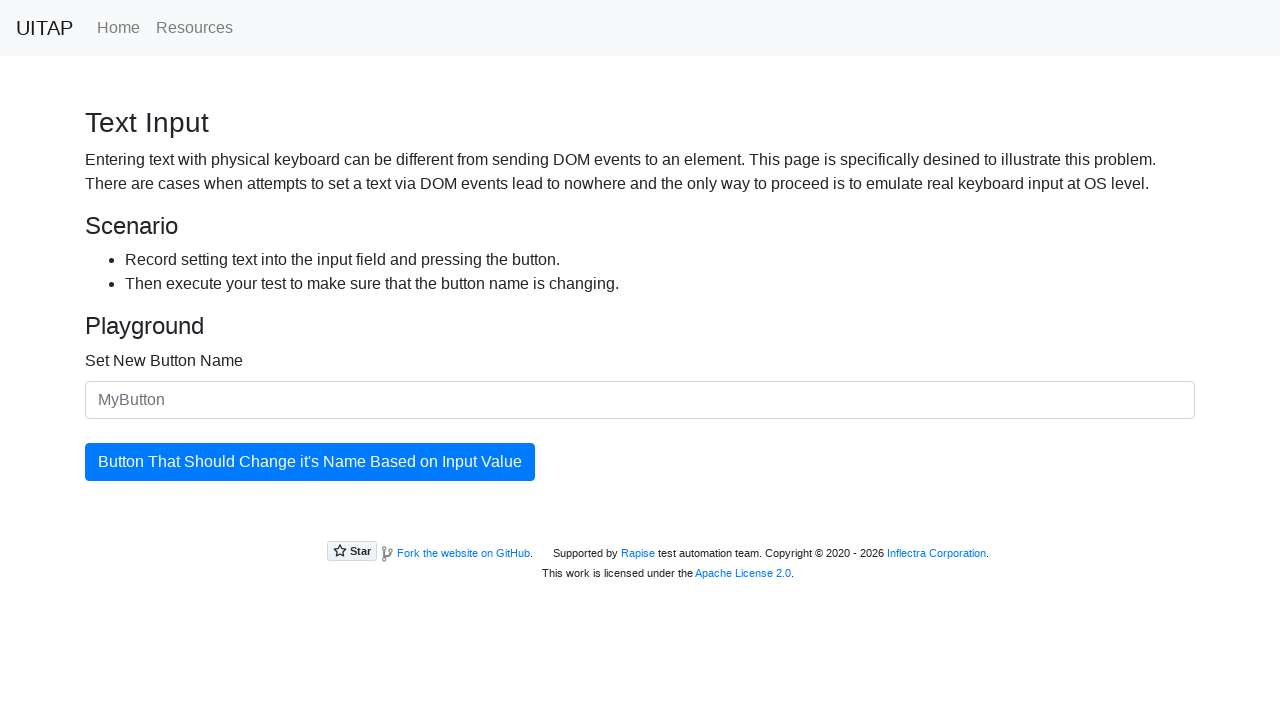

Typed 'Emmanuel' into the text input field on #newButtonName
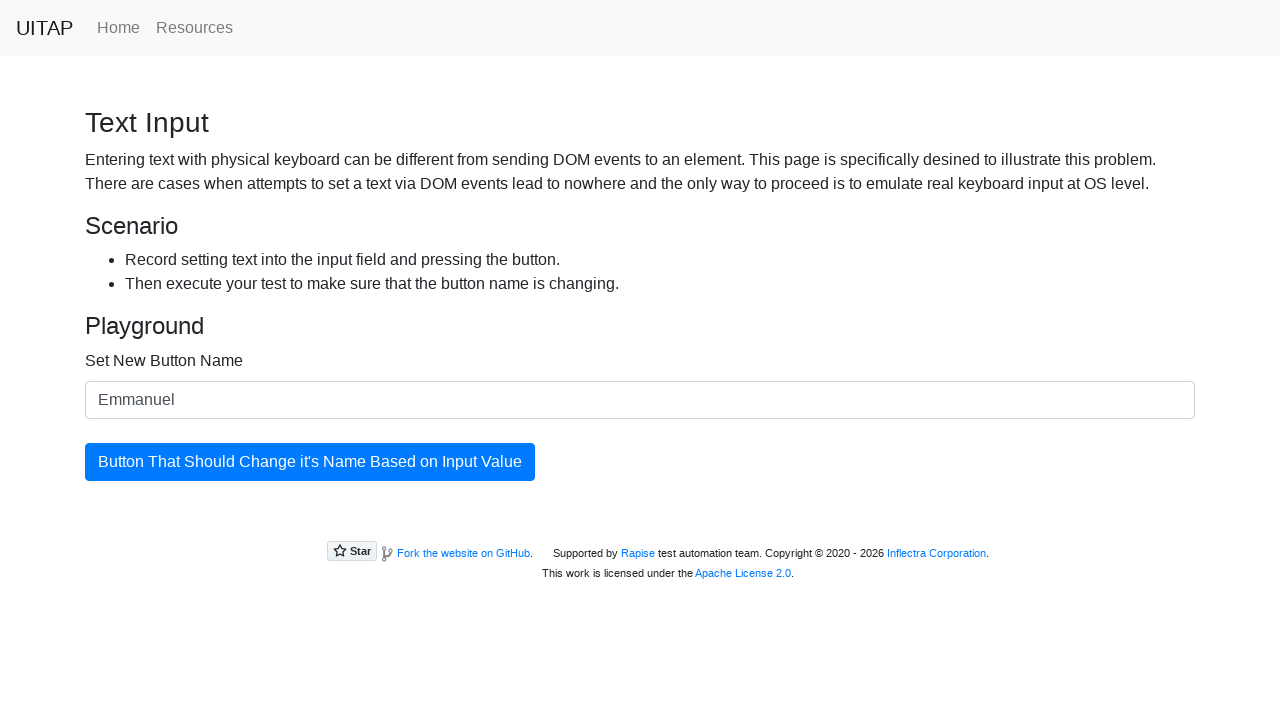

Clicked the button to update its text at (310, 462) on #updatingButton
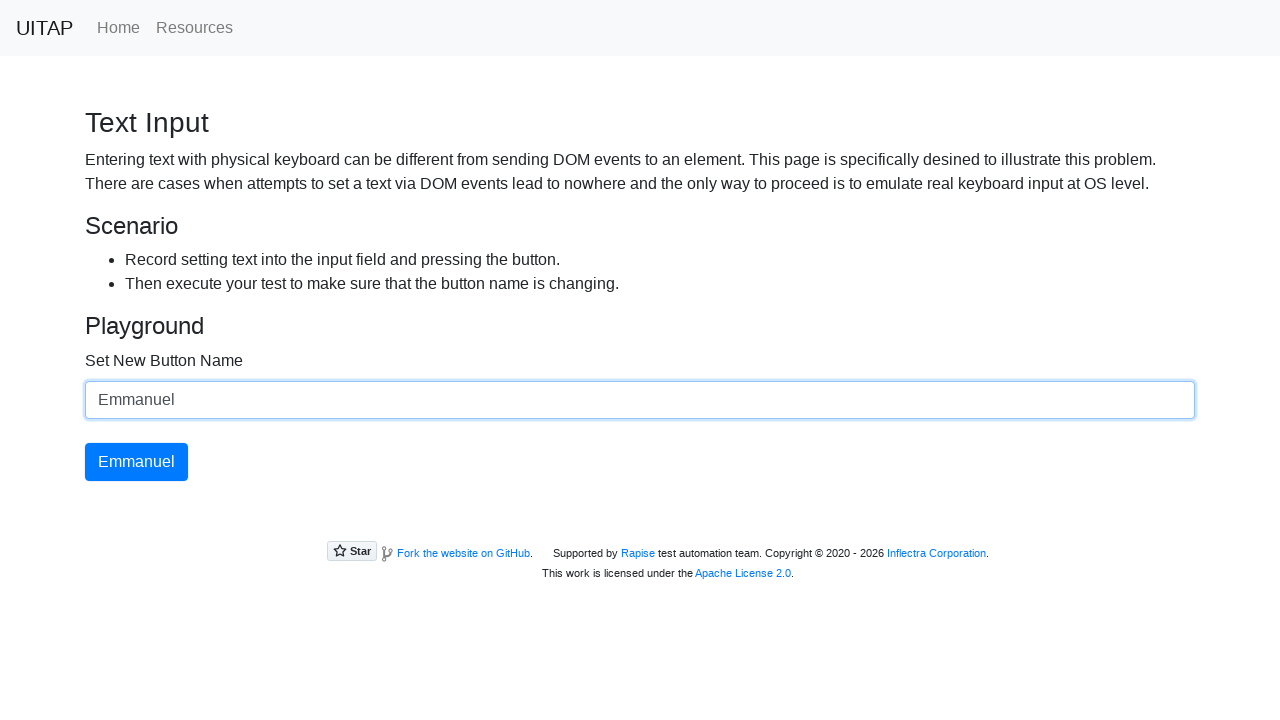

Verified button text updated to 'Emmanuel'
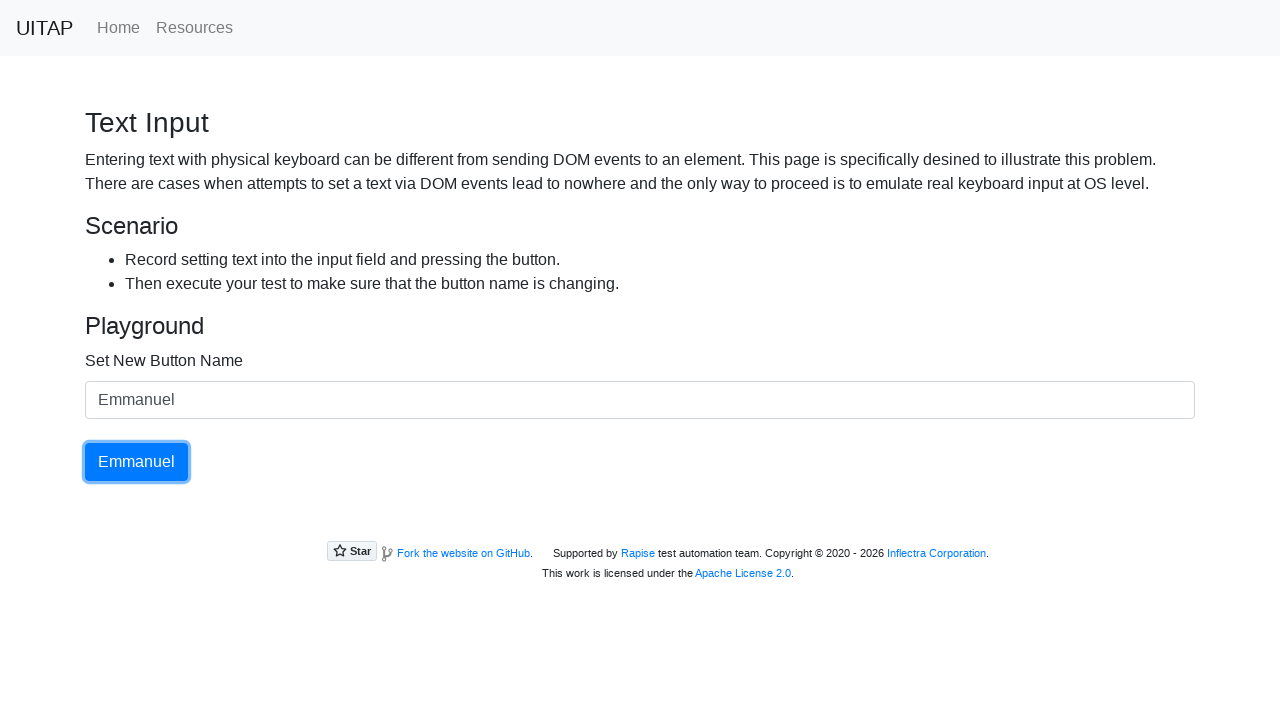

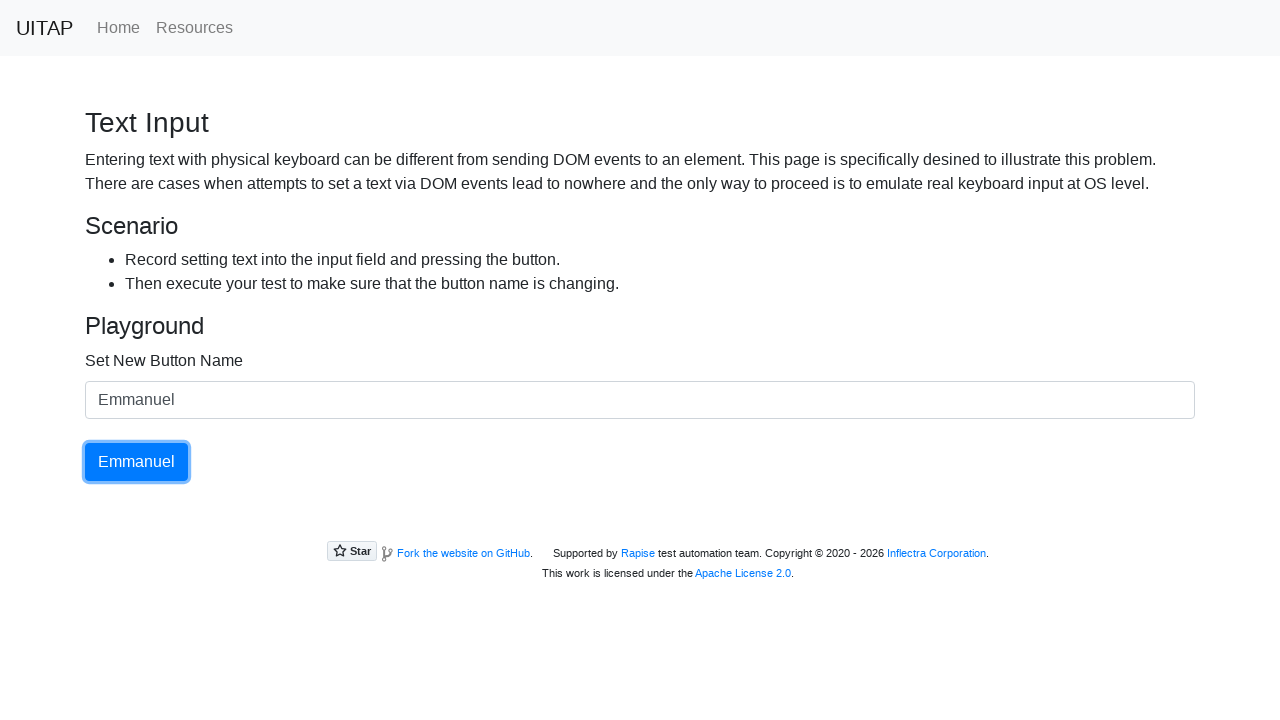